Clicks the twenty-fifth link to navigate to download.html and verifies the page header

Starting URL: https://bonigarcia.dev/selenium-webdriver-java/

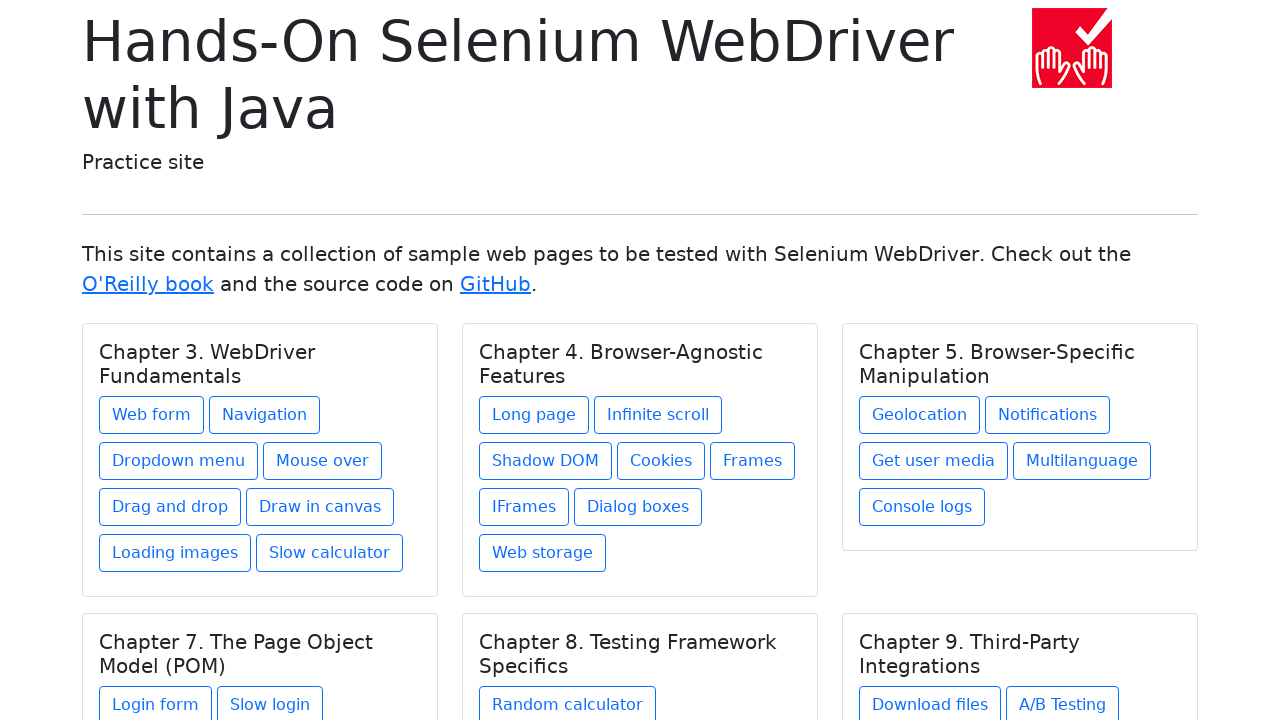

Clicked the twenty-fifth link to navigate to download.html at (930, 701) on (//a[@class='btn btn-outline-primary mb-2'])[25]
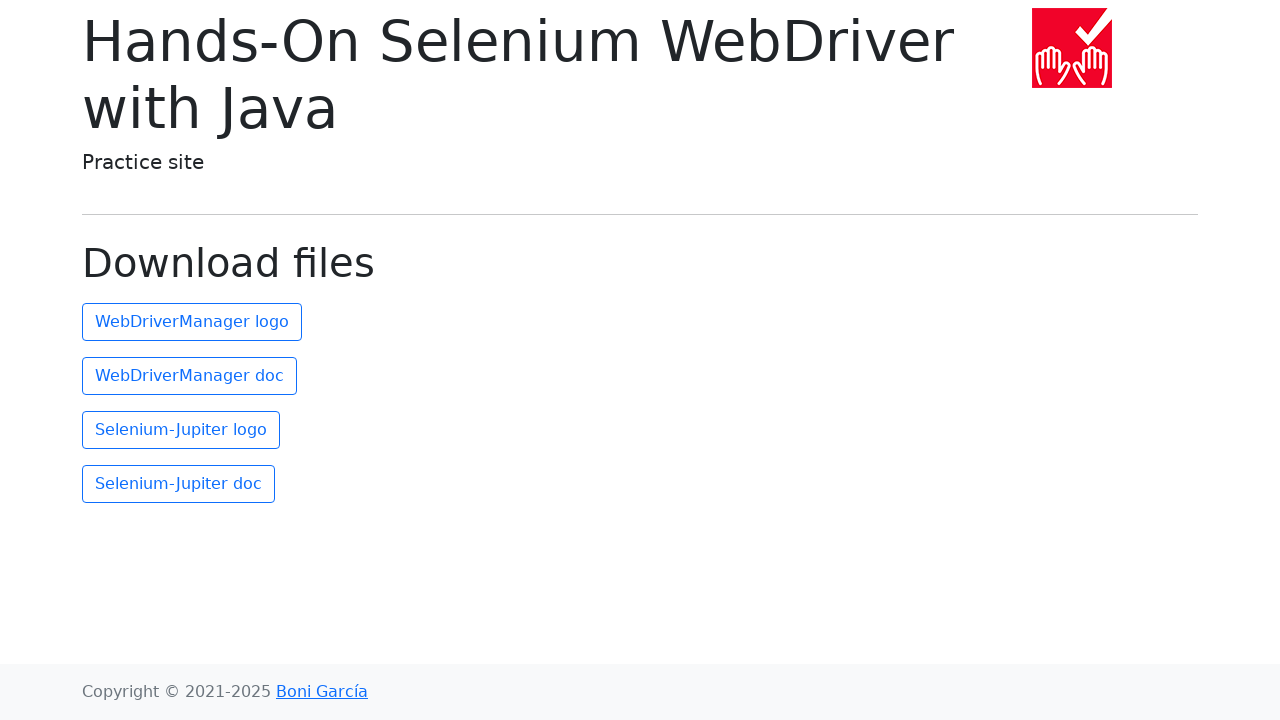

Waited for page header to load
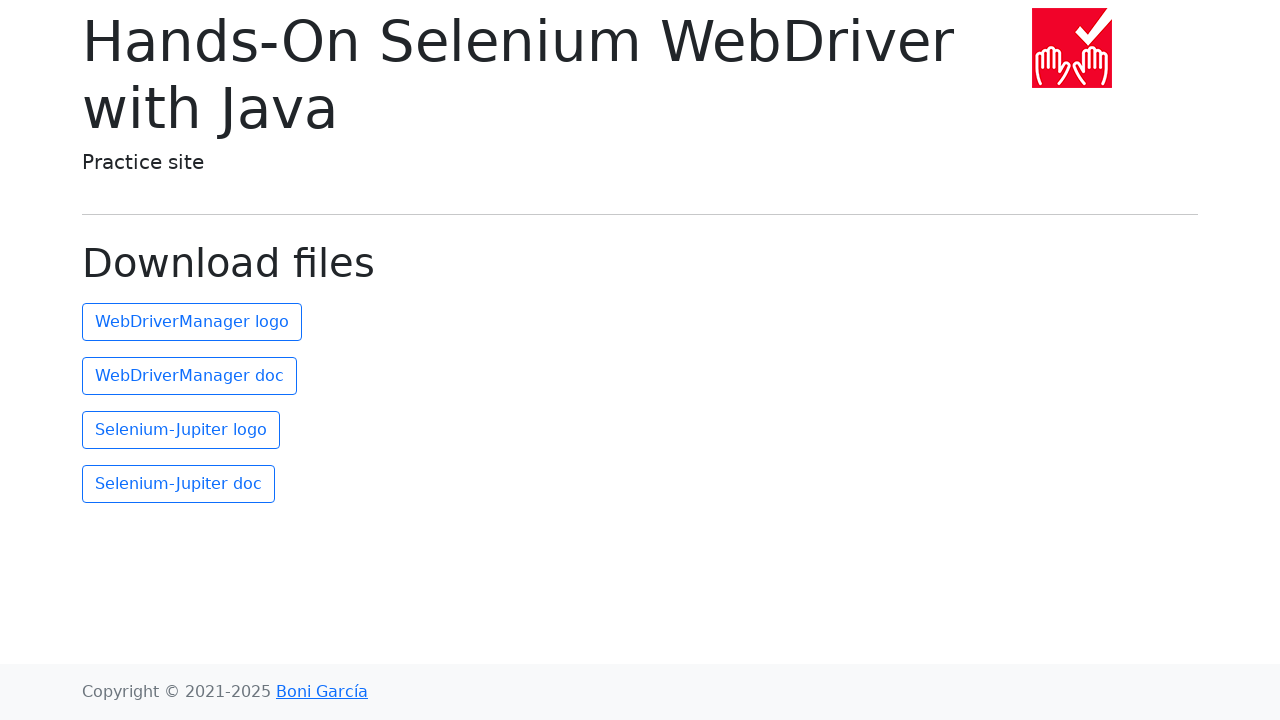

Verified URL contains 'download.html'
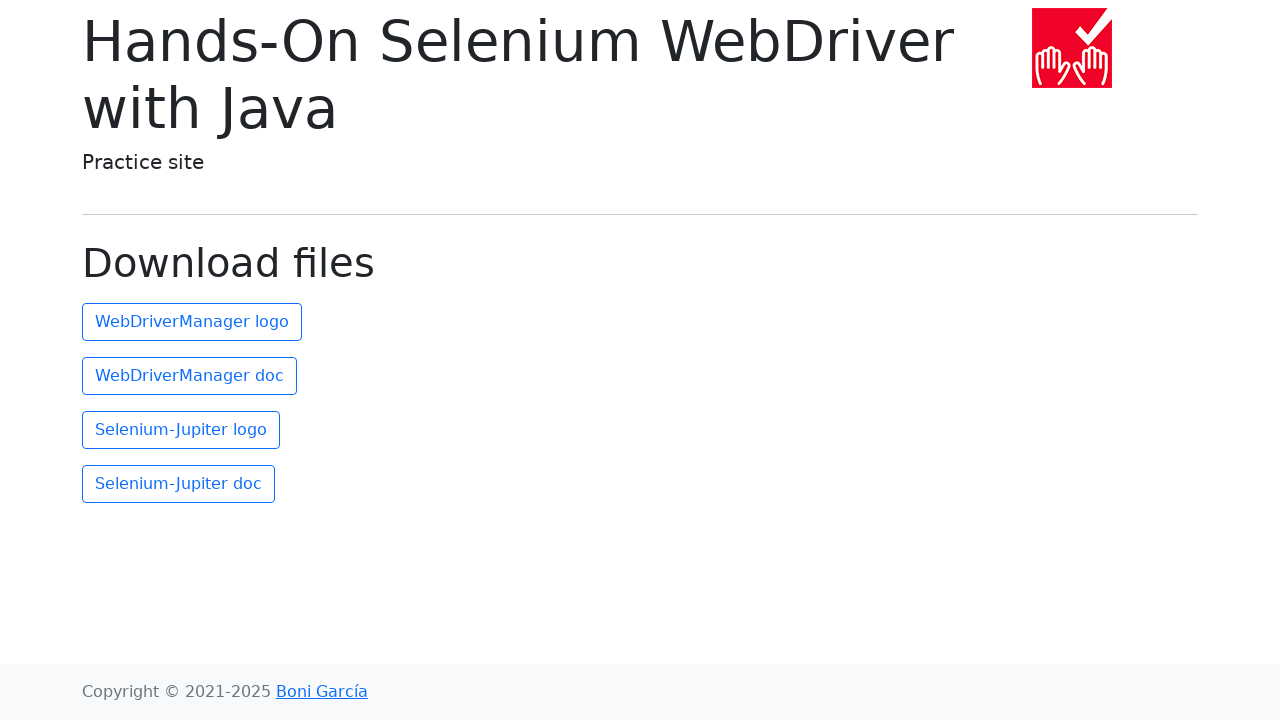

Verified page header text is 'Download files'
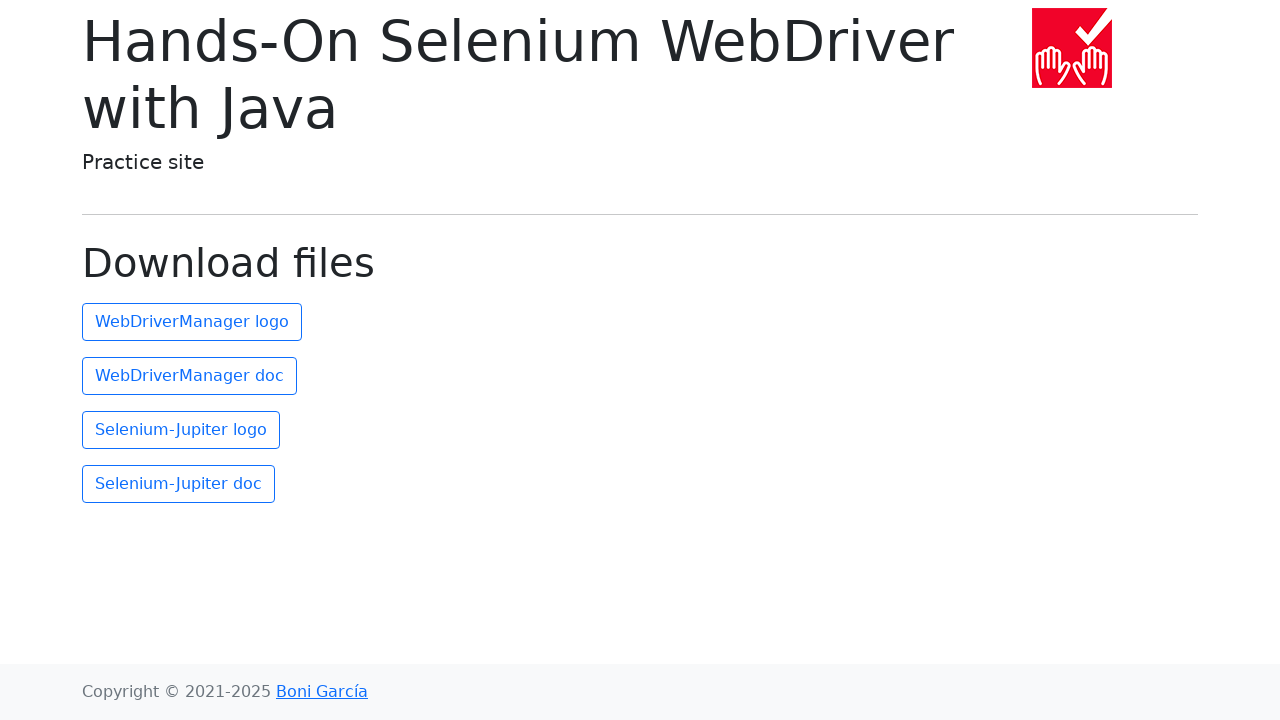

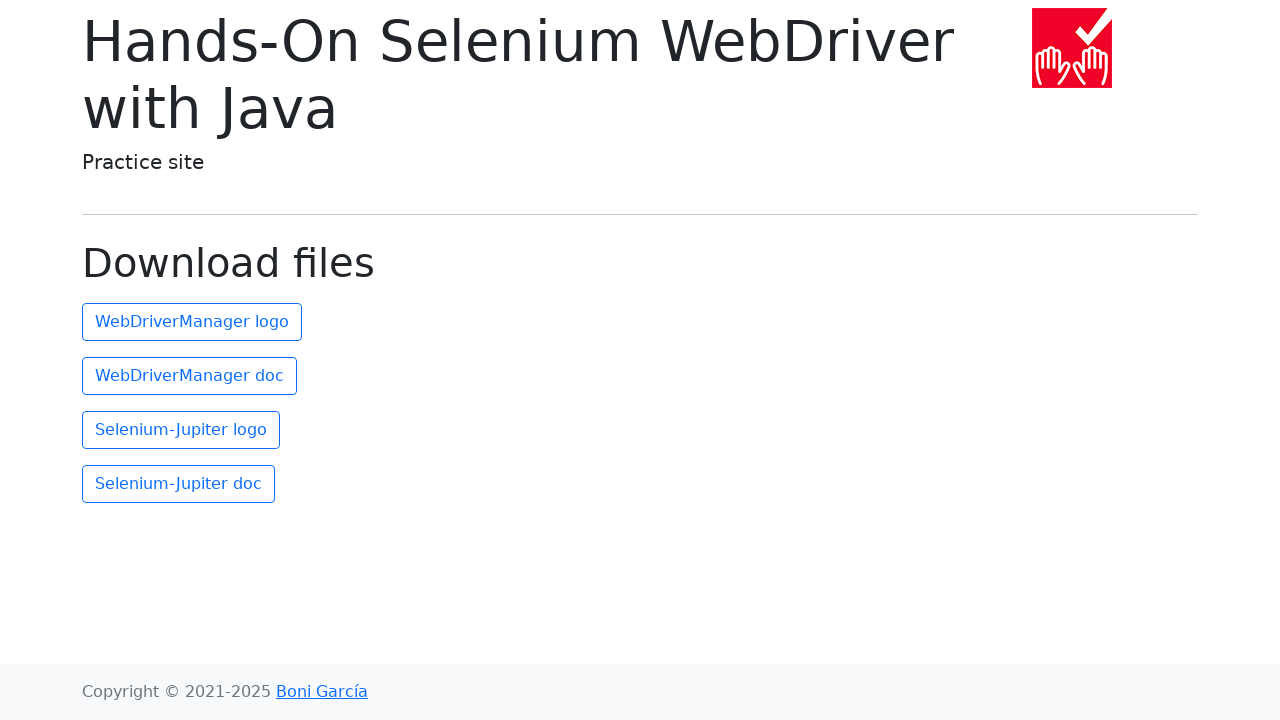